Tests form filling and navigation on a registration page by entering name fields and clicking various links

Starting URL: https://parabank.parasoft.com/parabank/register.htm

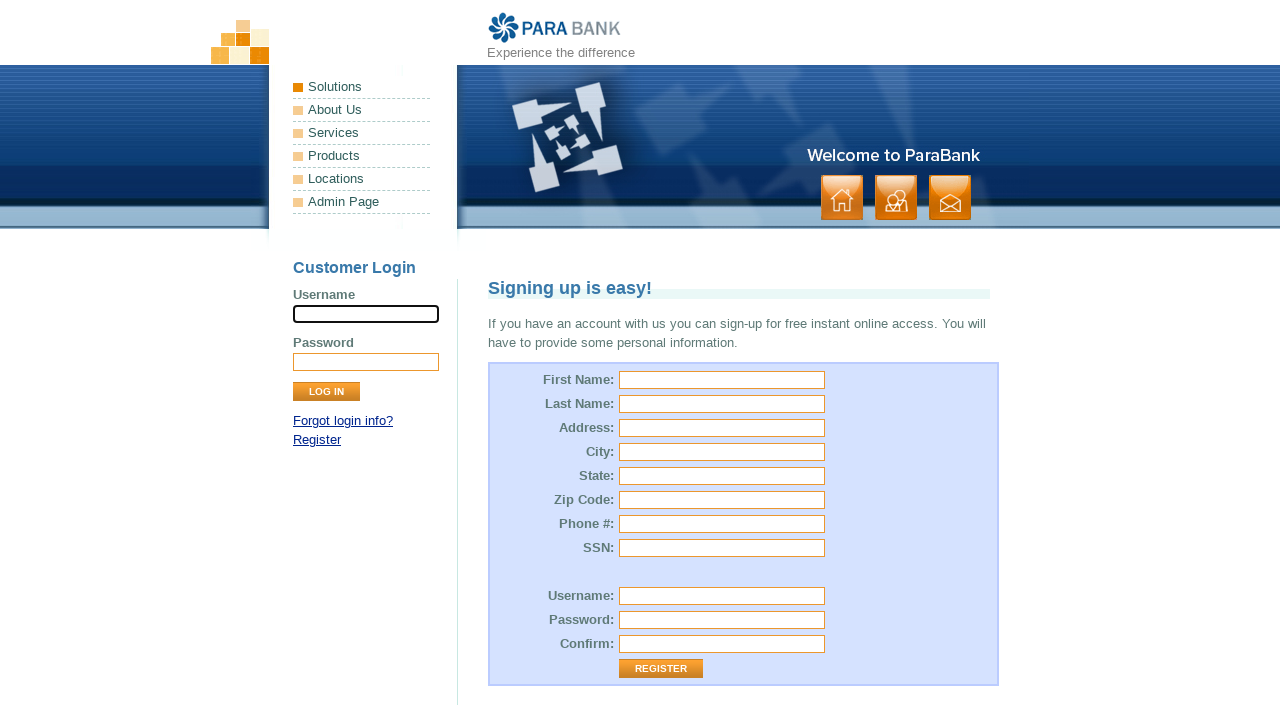

Cleared first name field on #customer\.firstName
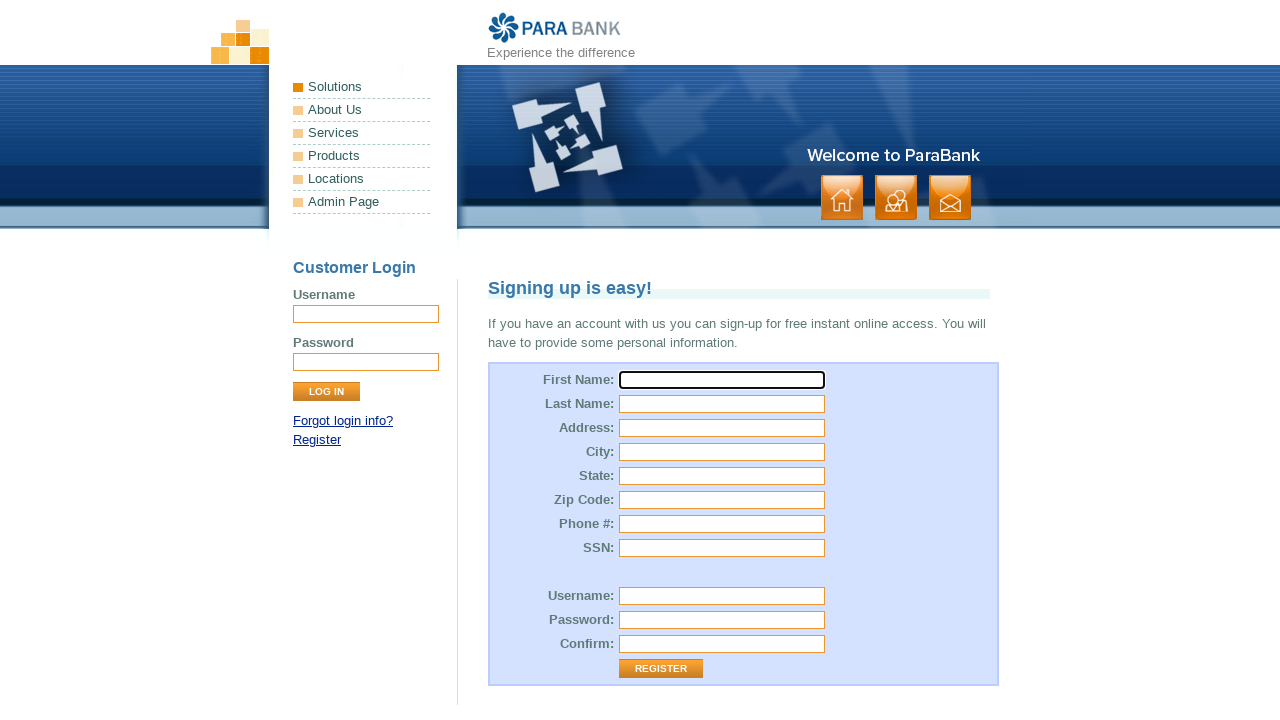

Clicked first name field at (722, 380) on #customer\.firstName
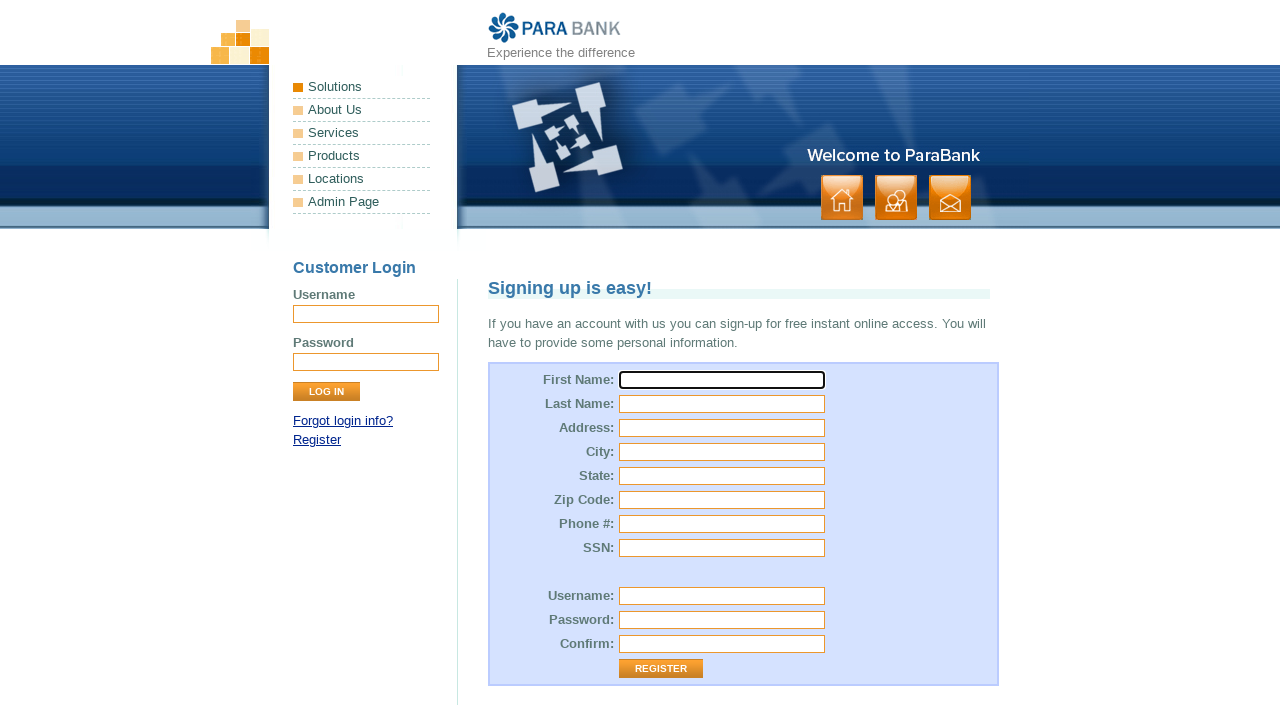

Filled first name field with 'John Smith' on #customer\.firstName
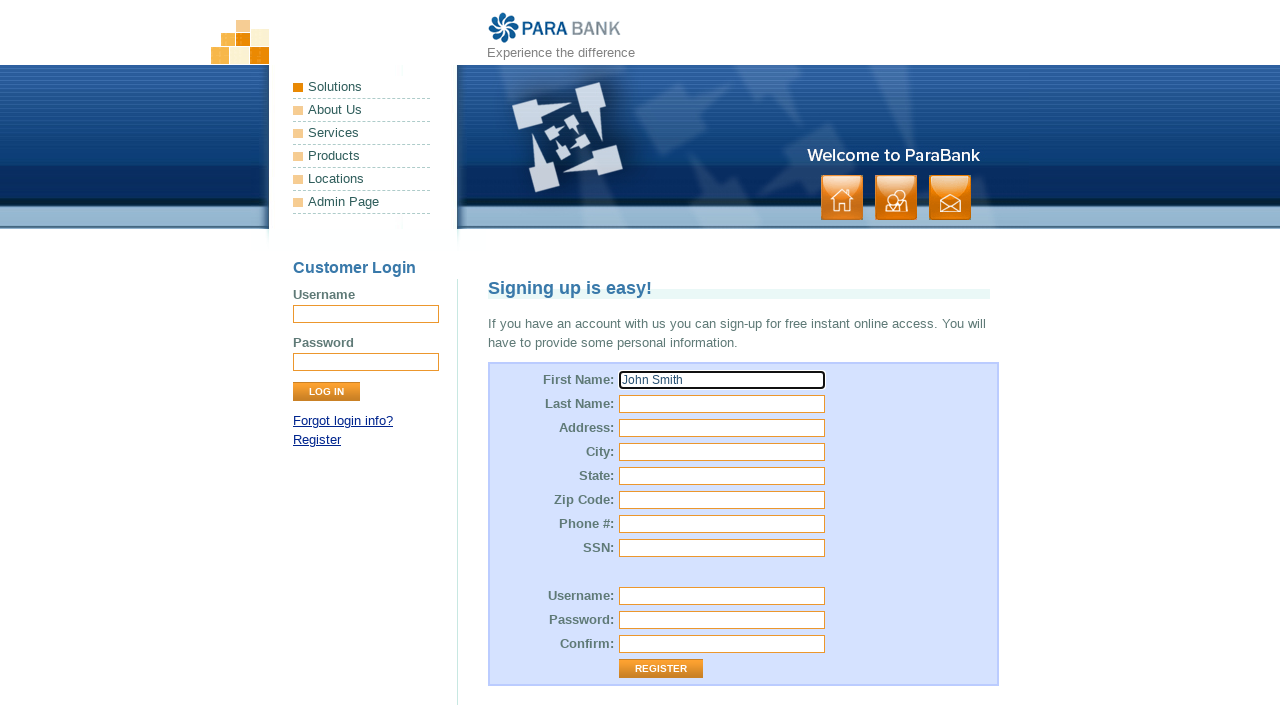

Retrieved title text from page
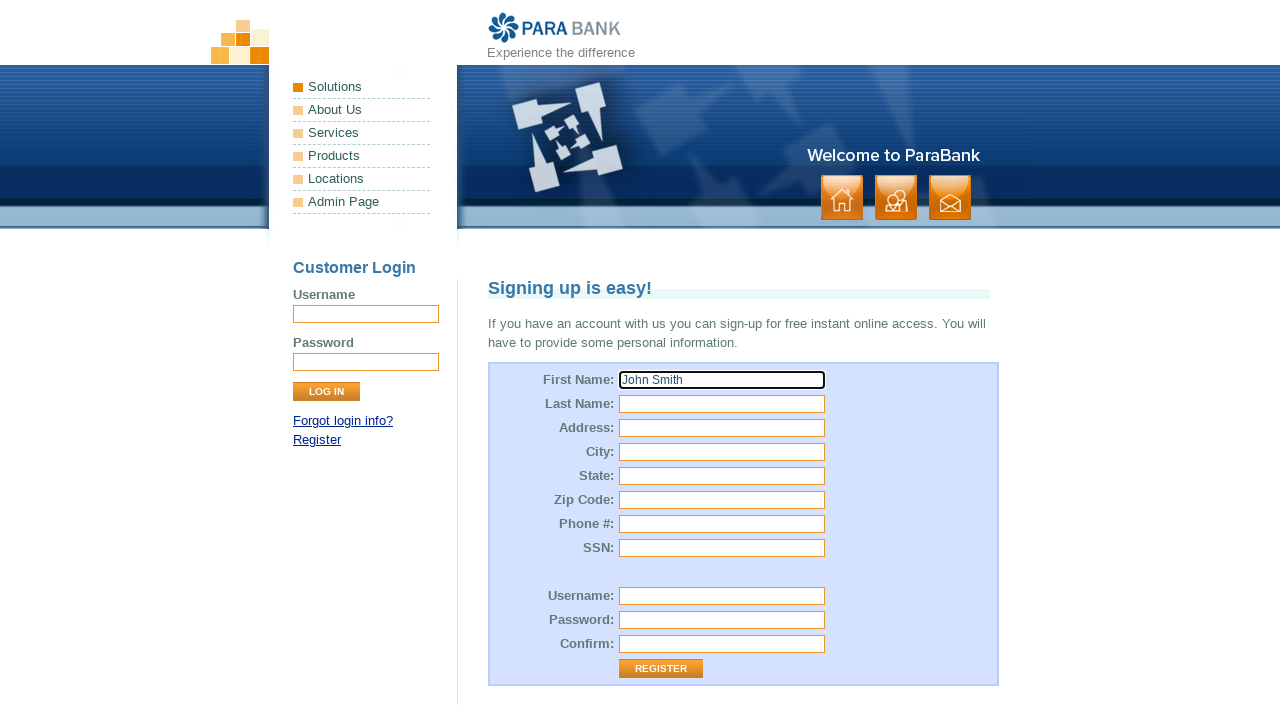

Cleared last name field on [name='customer.lastName']
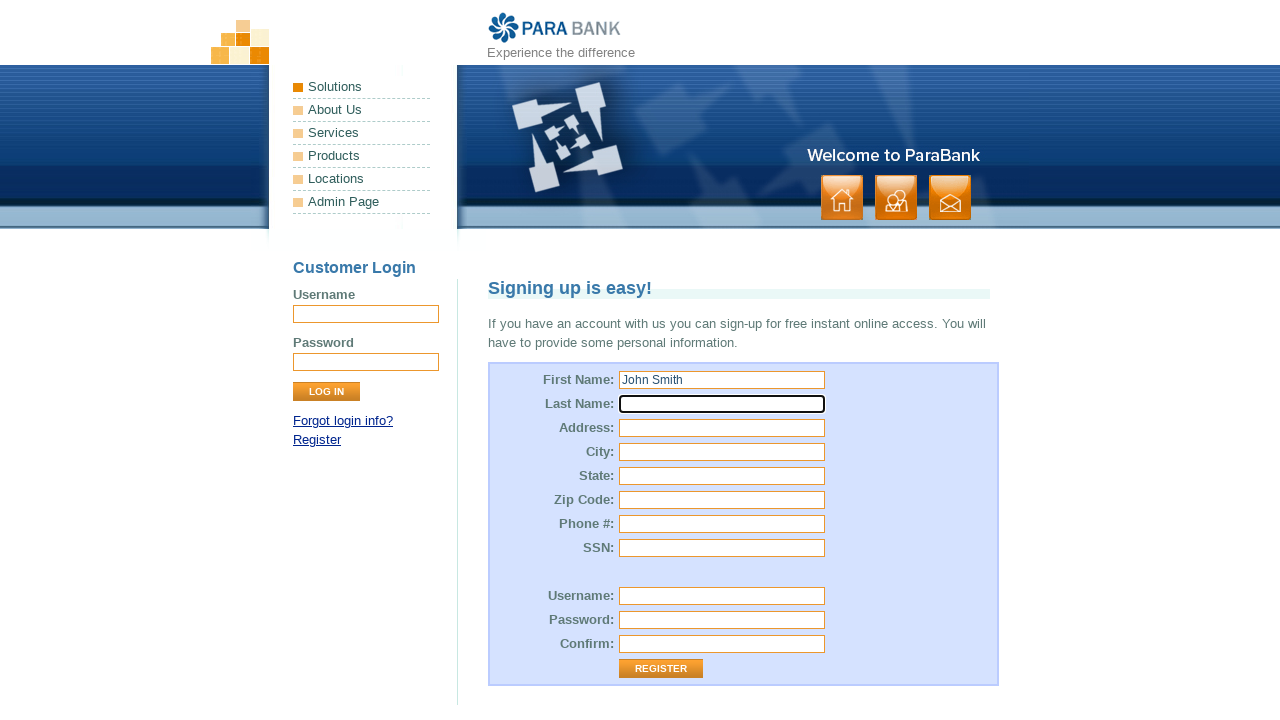

Filled last name field with 'Anderson' on [name='customer.lastName']
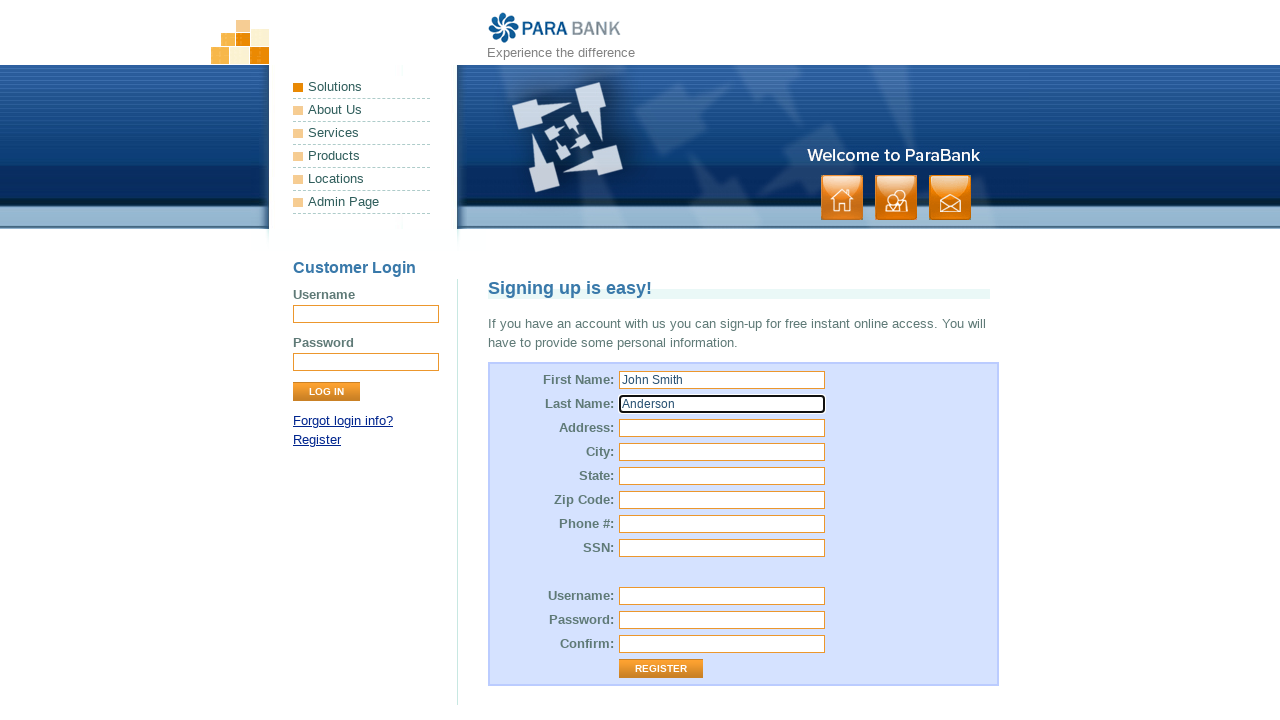

Clicked Register link at (317, 440) on text=Register
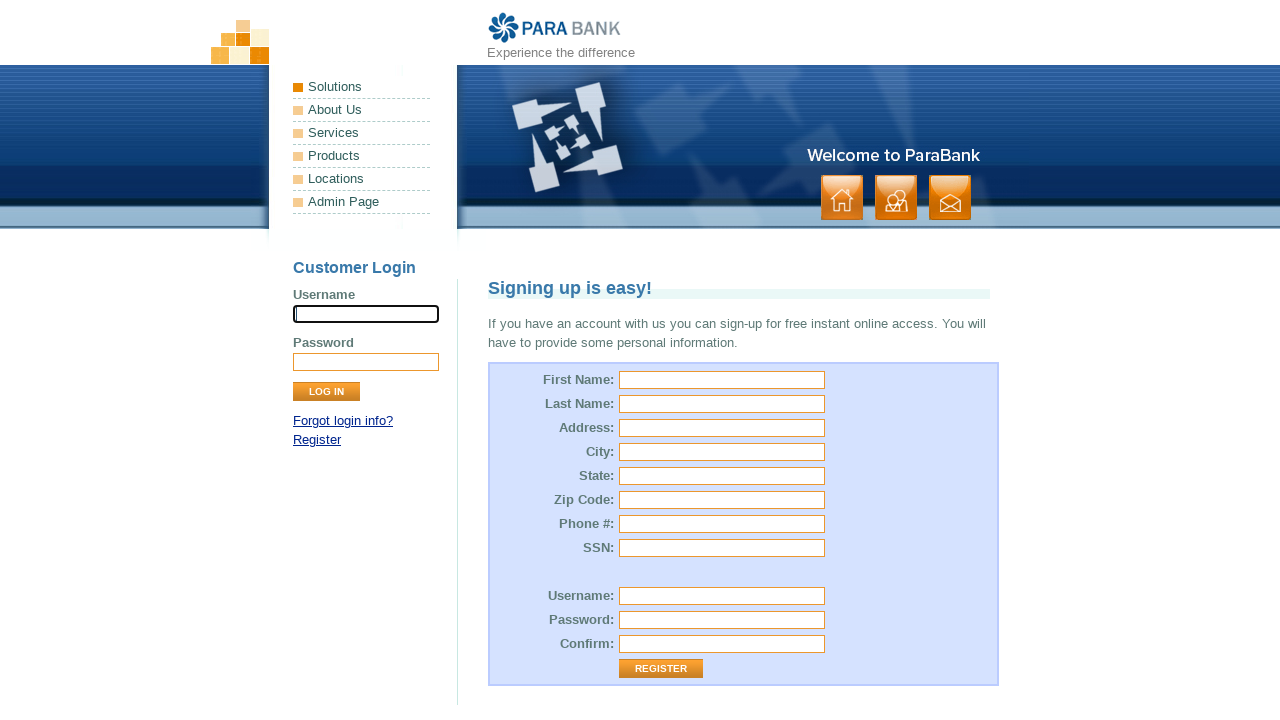

Clicked link containing 'gin info' at (343, 421) on text=gin info
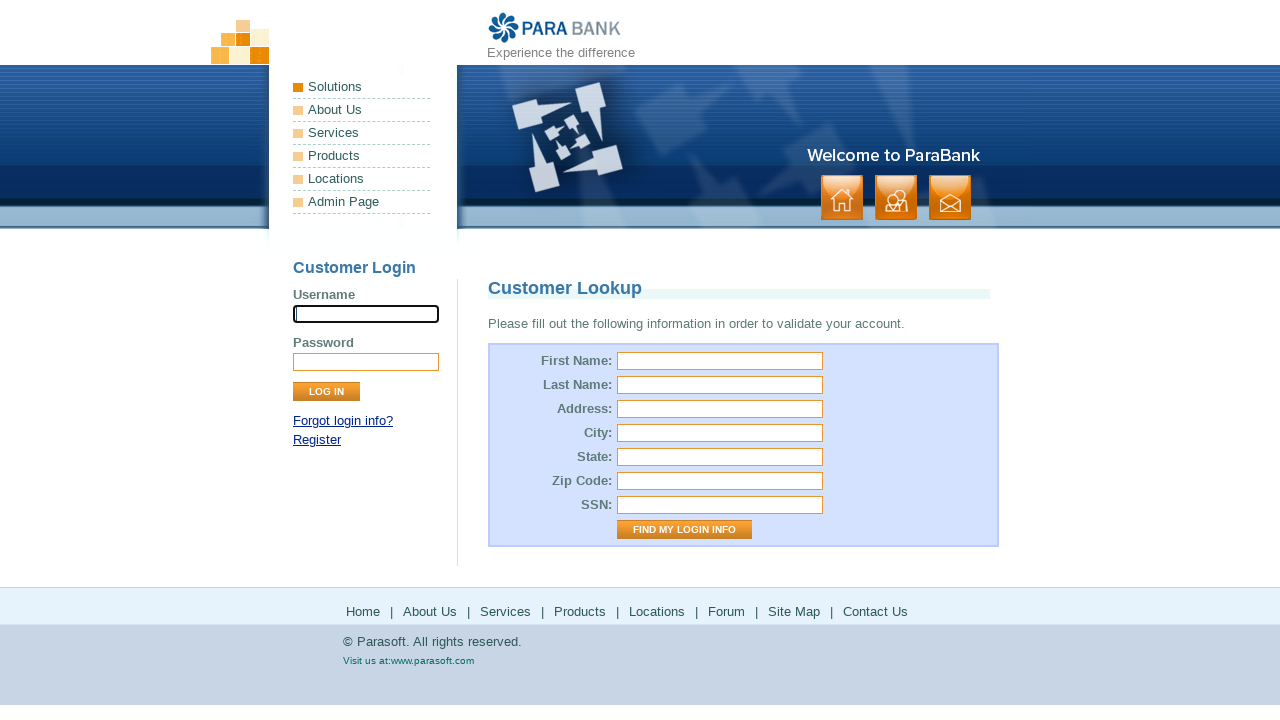

Retrieved page title text
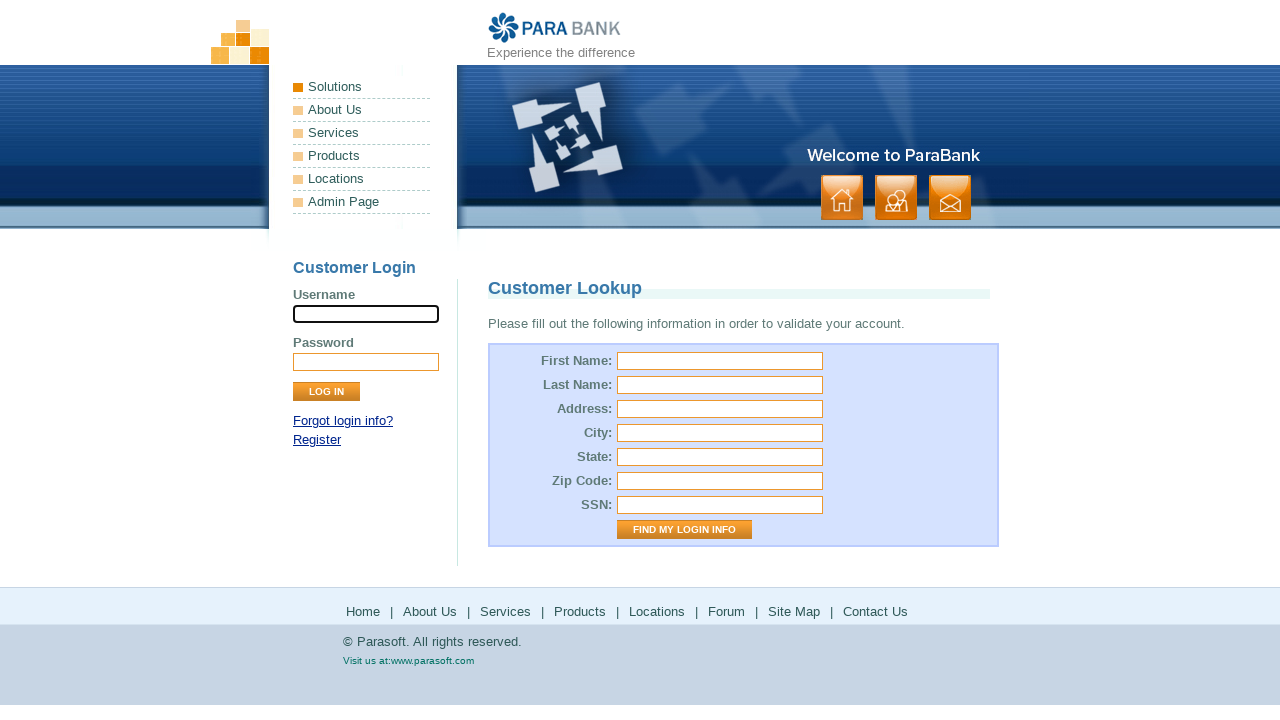

Retrieved text from navigation link via XPath
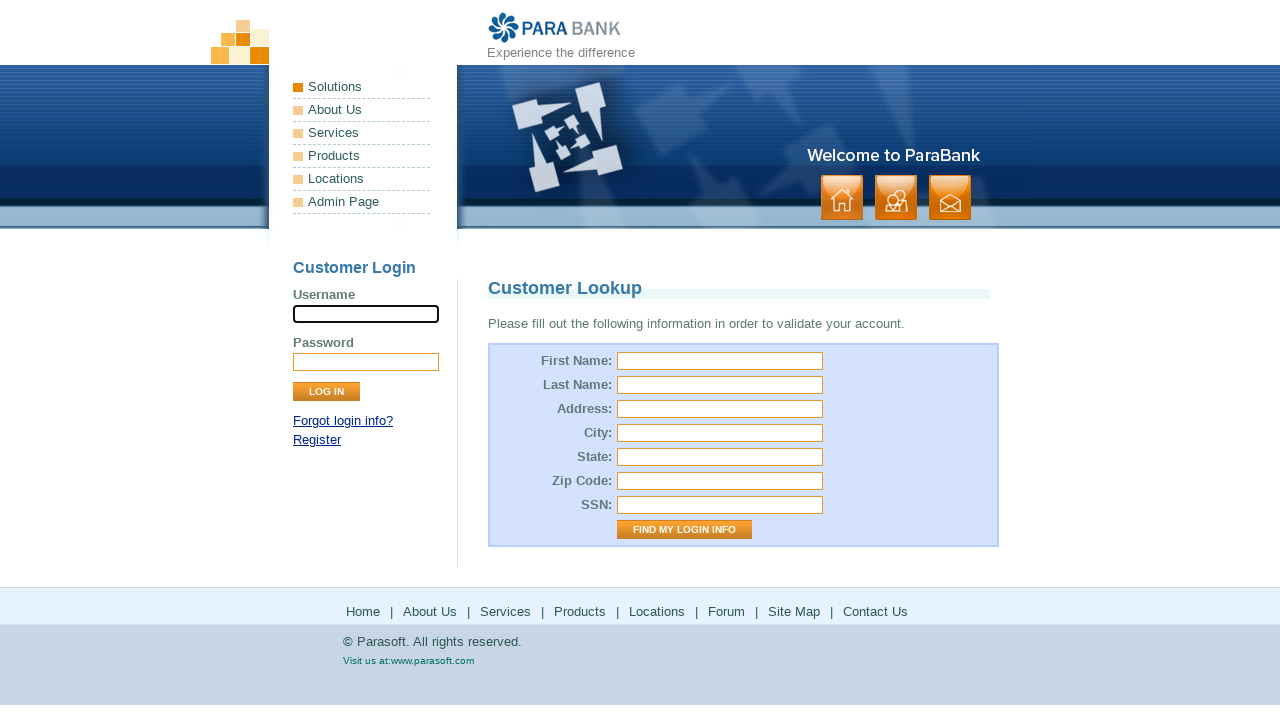

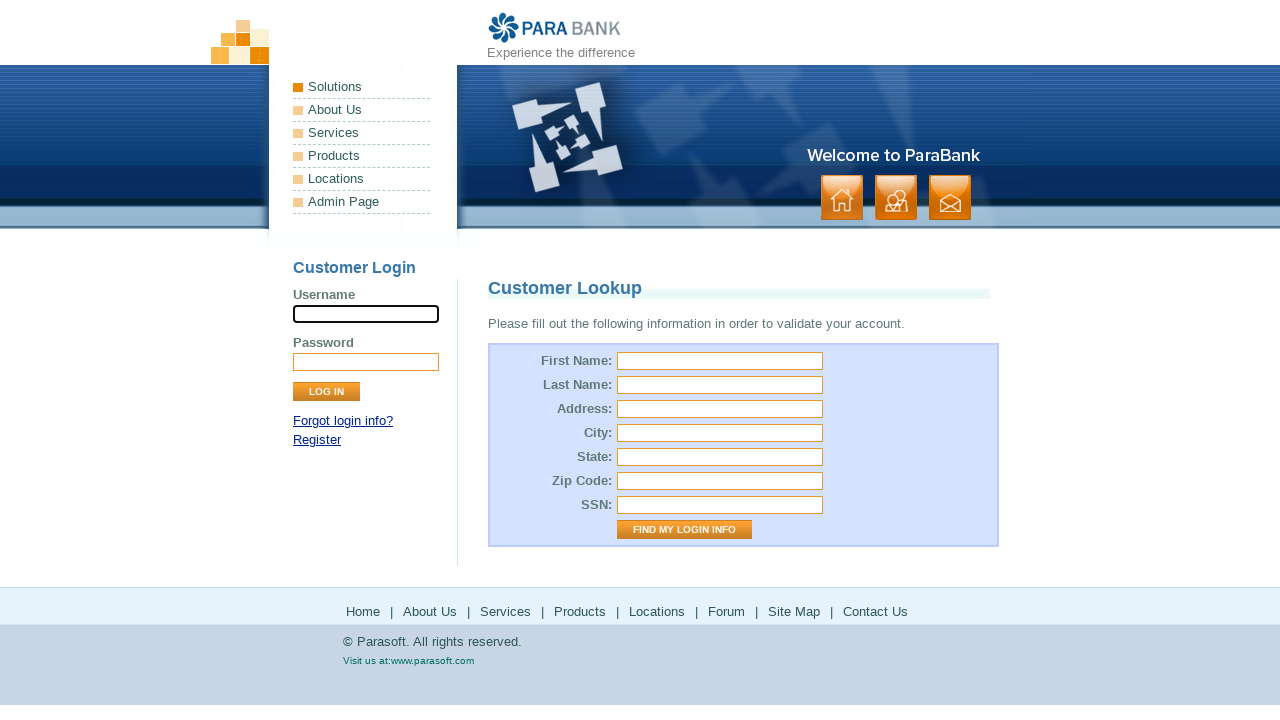